Tests input field functionality by entering a value, clearing it, and entering a new value on a number input field

Starting URL: http://the-internet.herokuapp.com/inputs

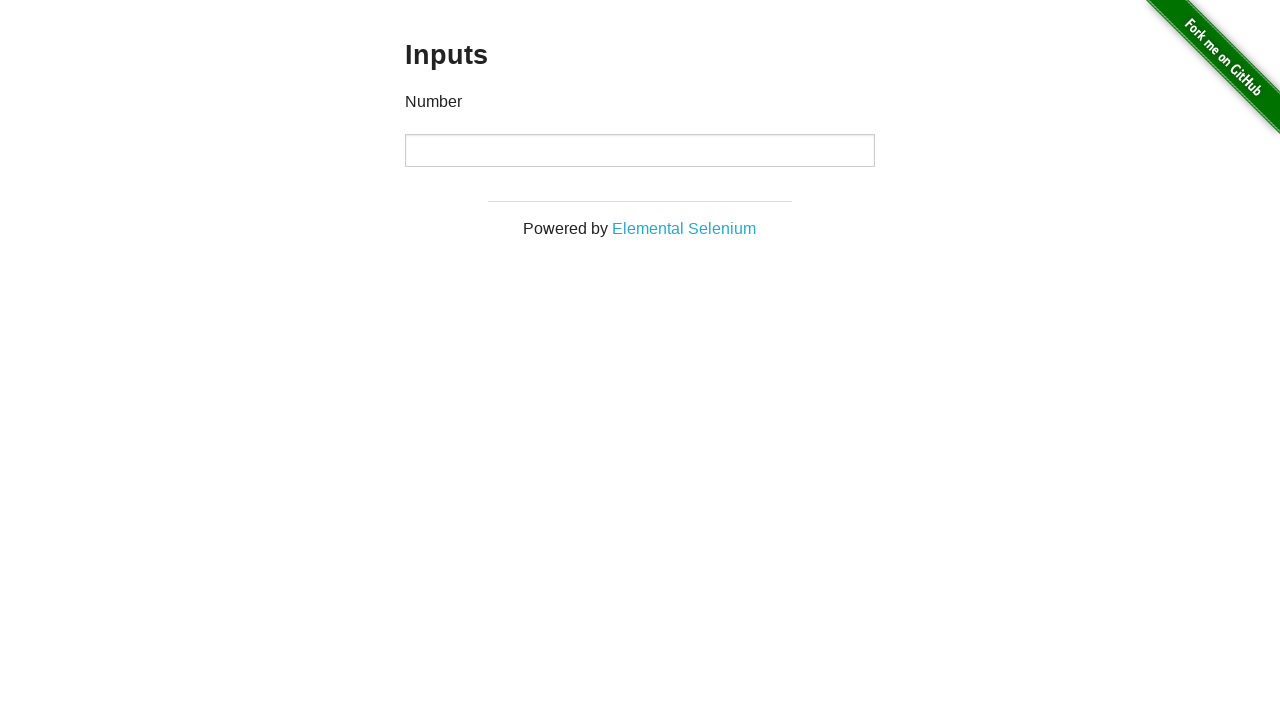

Entered value '1000' into the number input field on input
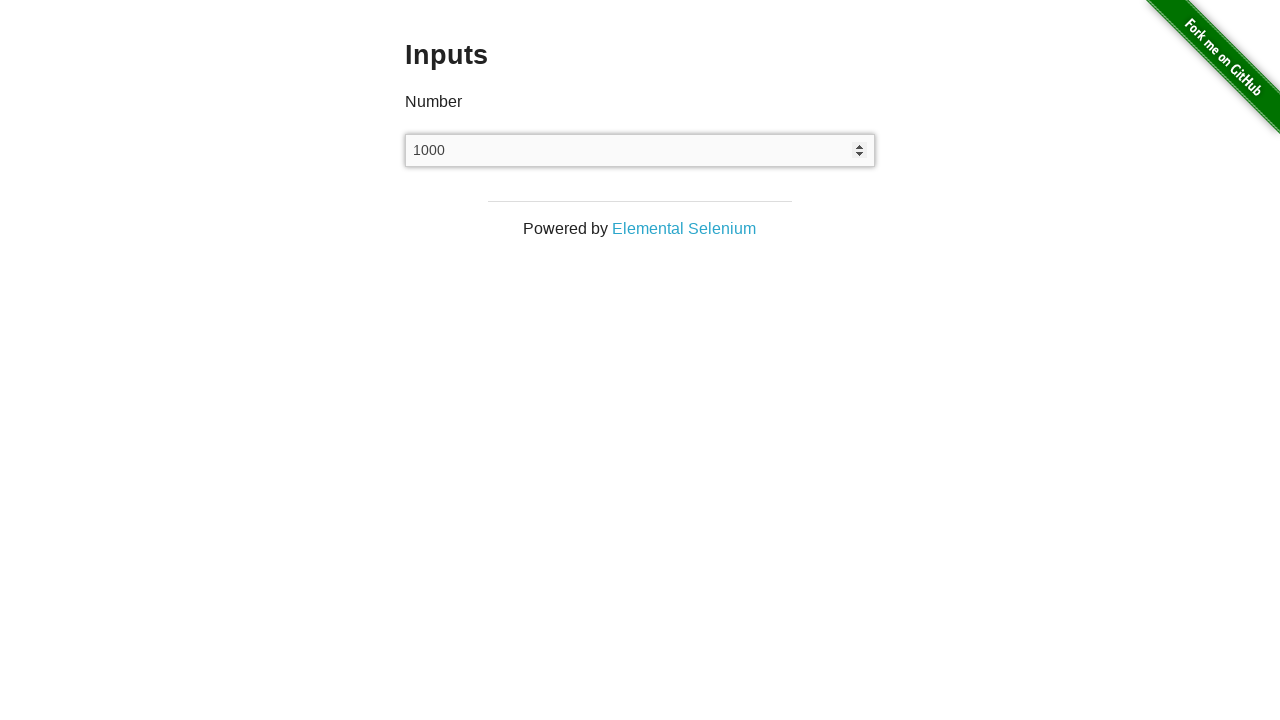

Cleared the input field on input
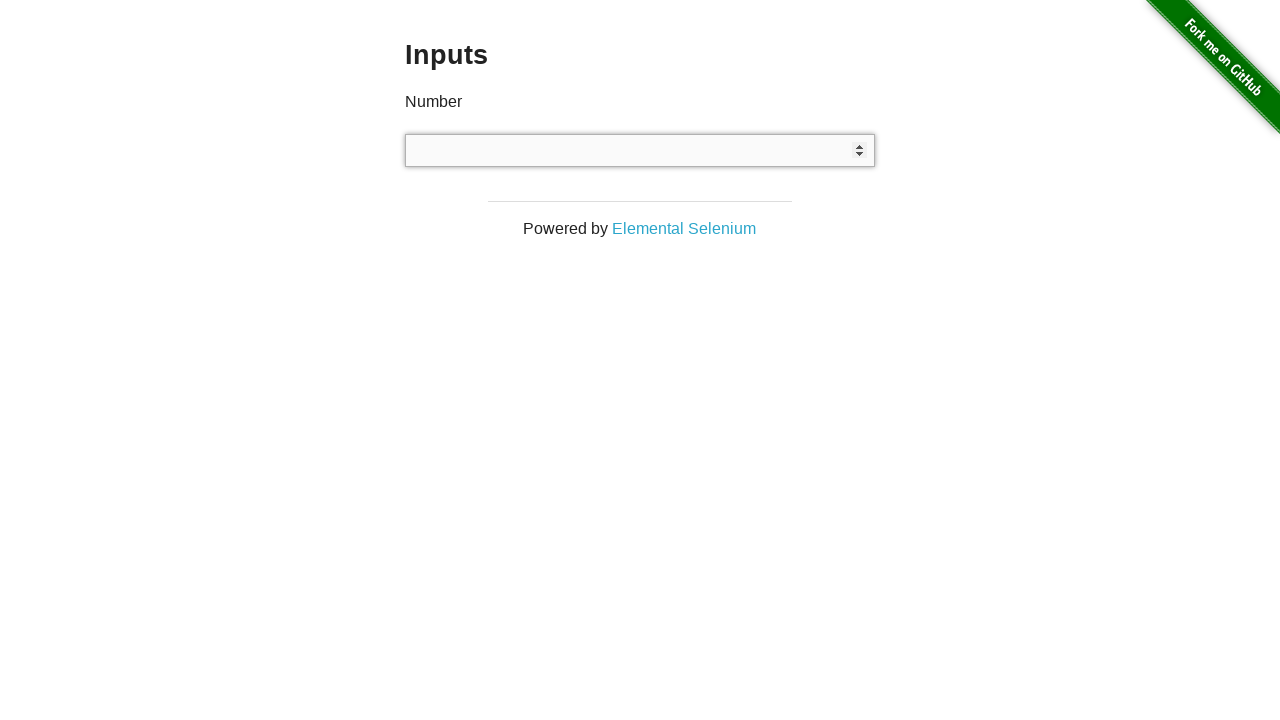

Entered new value '999' into the number input field on input
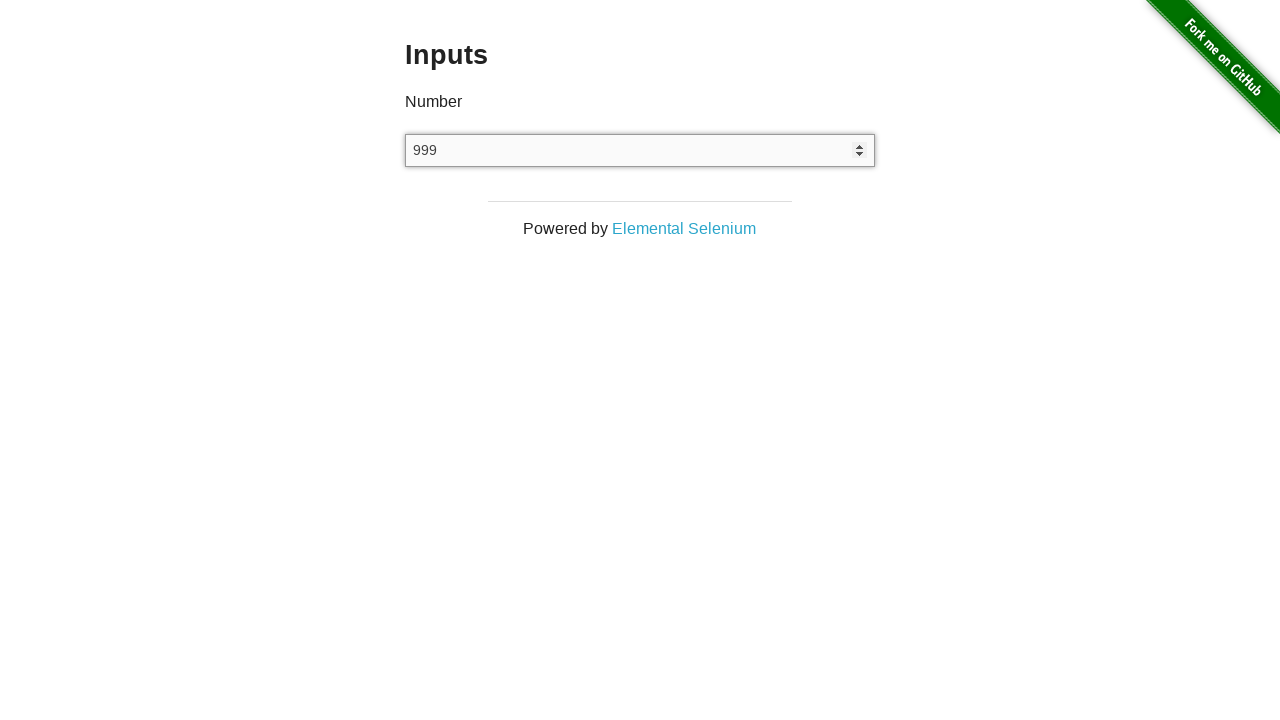

Waited 1000ms to observe the final state
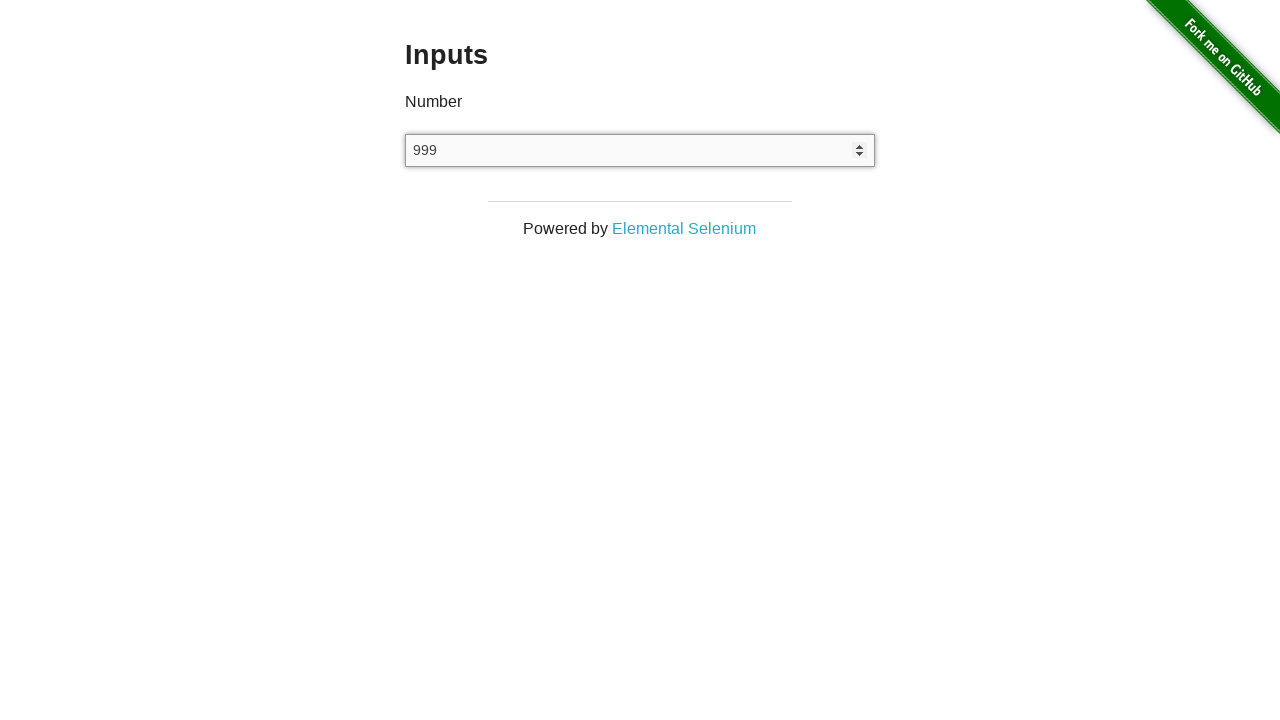

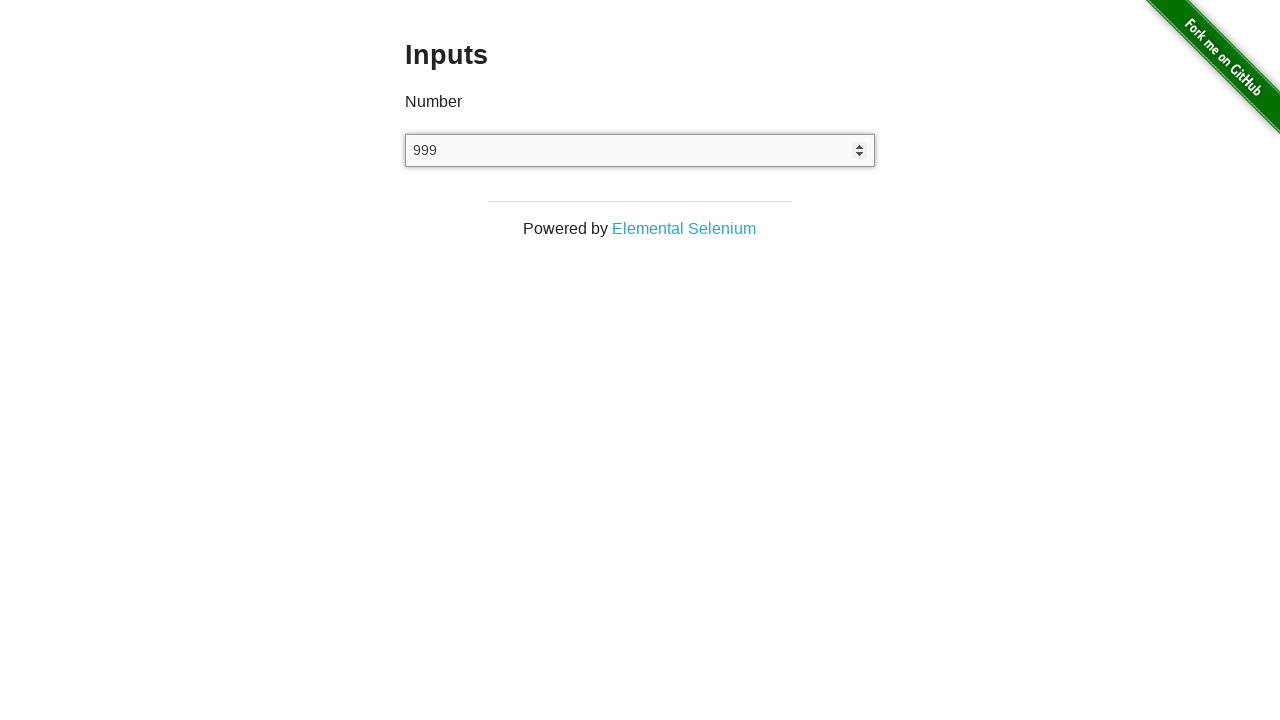